Navigates to the EDSO website and maximizes the browser window

Starting URL: https://edso.in/

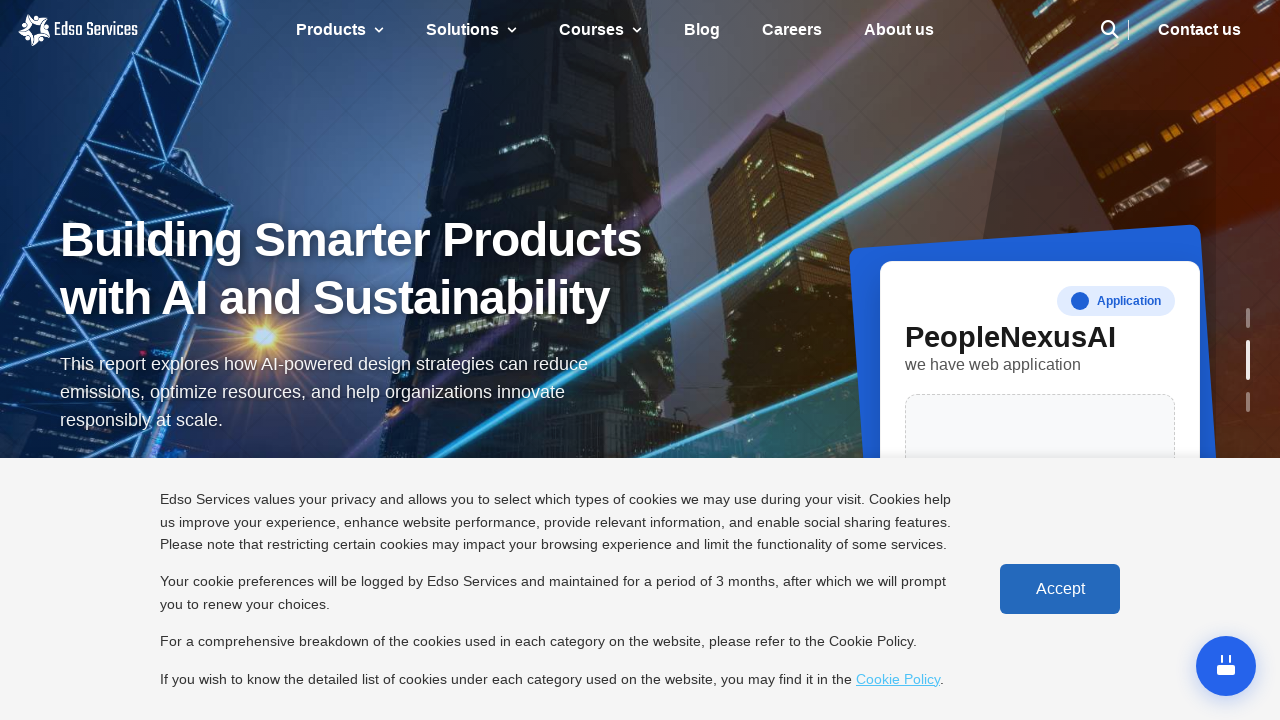

Navigated to EDSO website at https://edso.in/
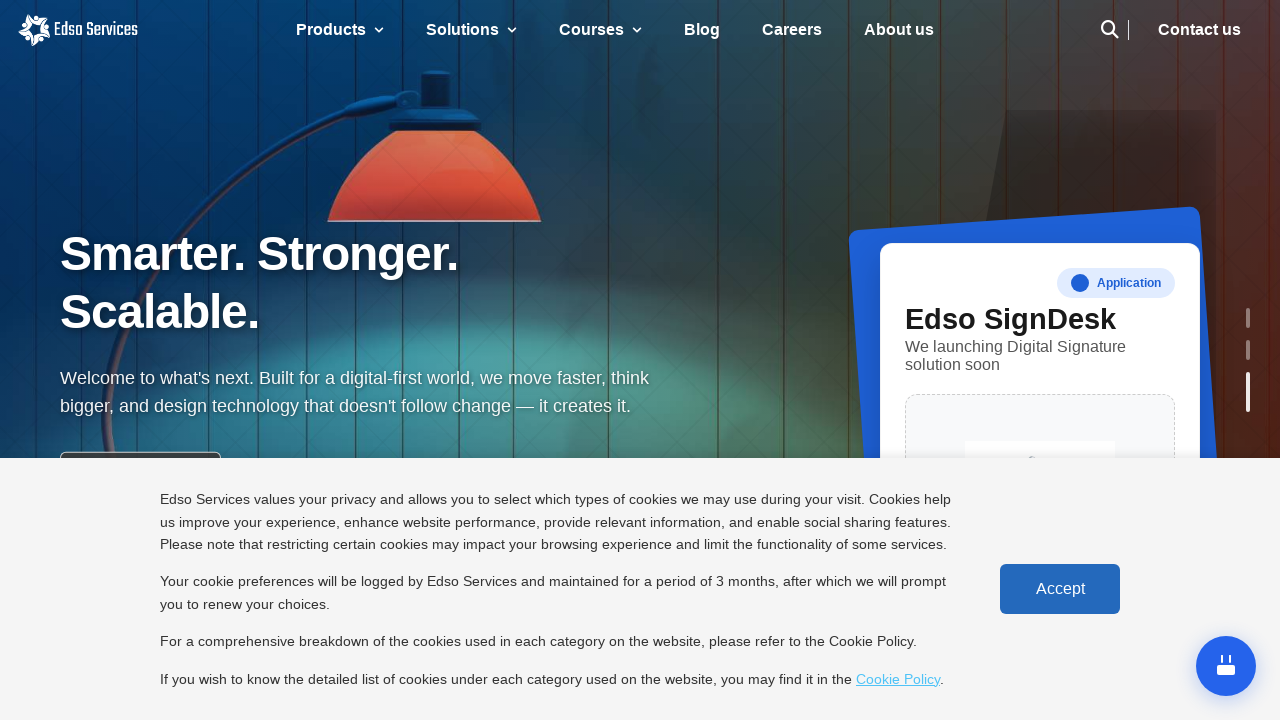

Maximized browser window
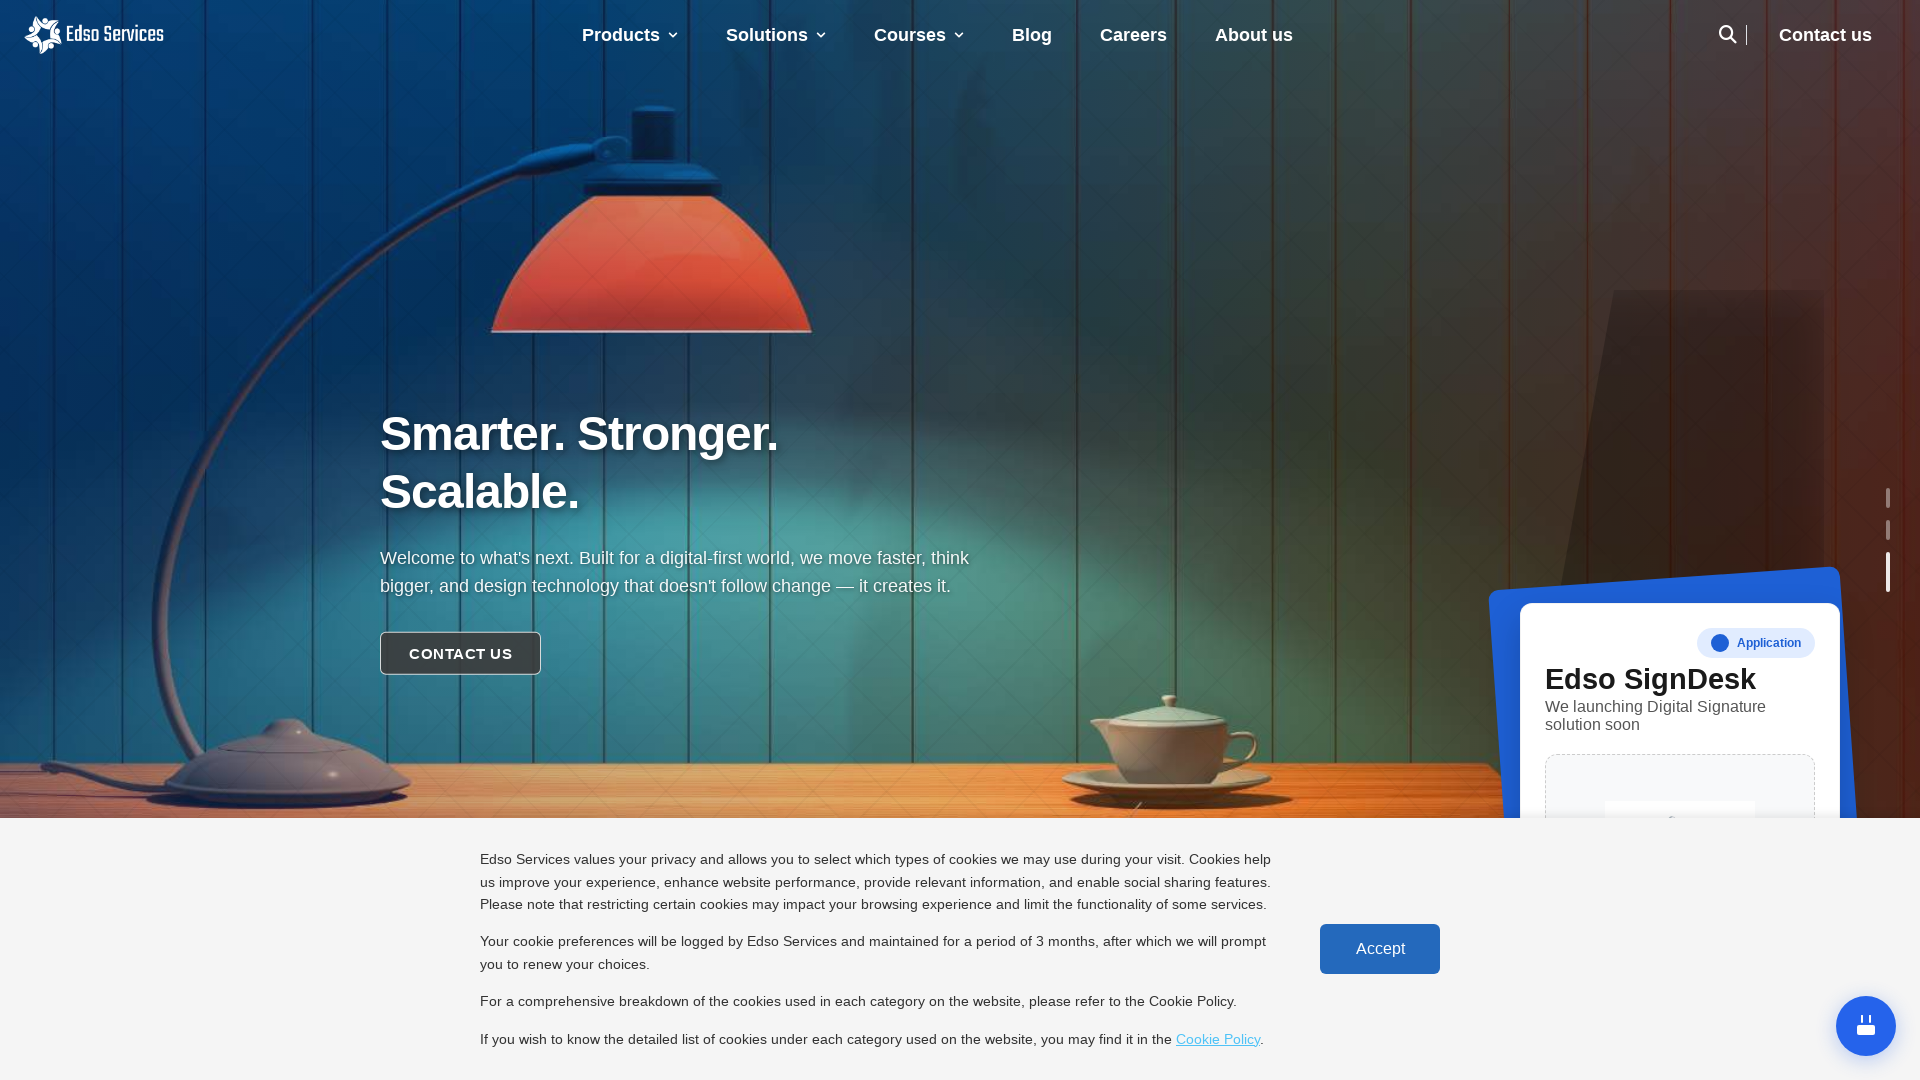

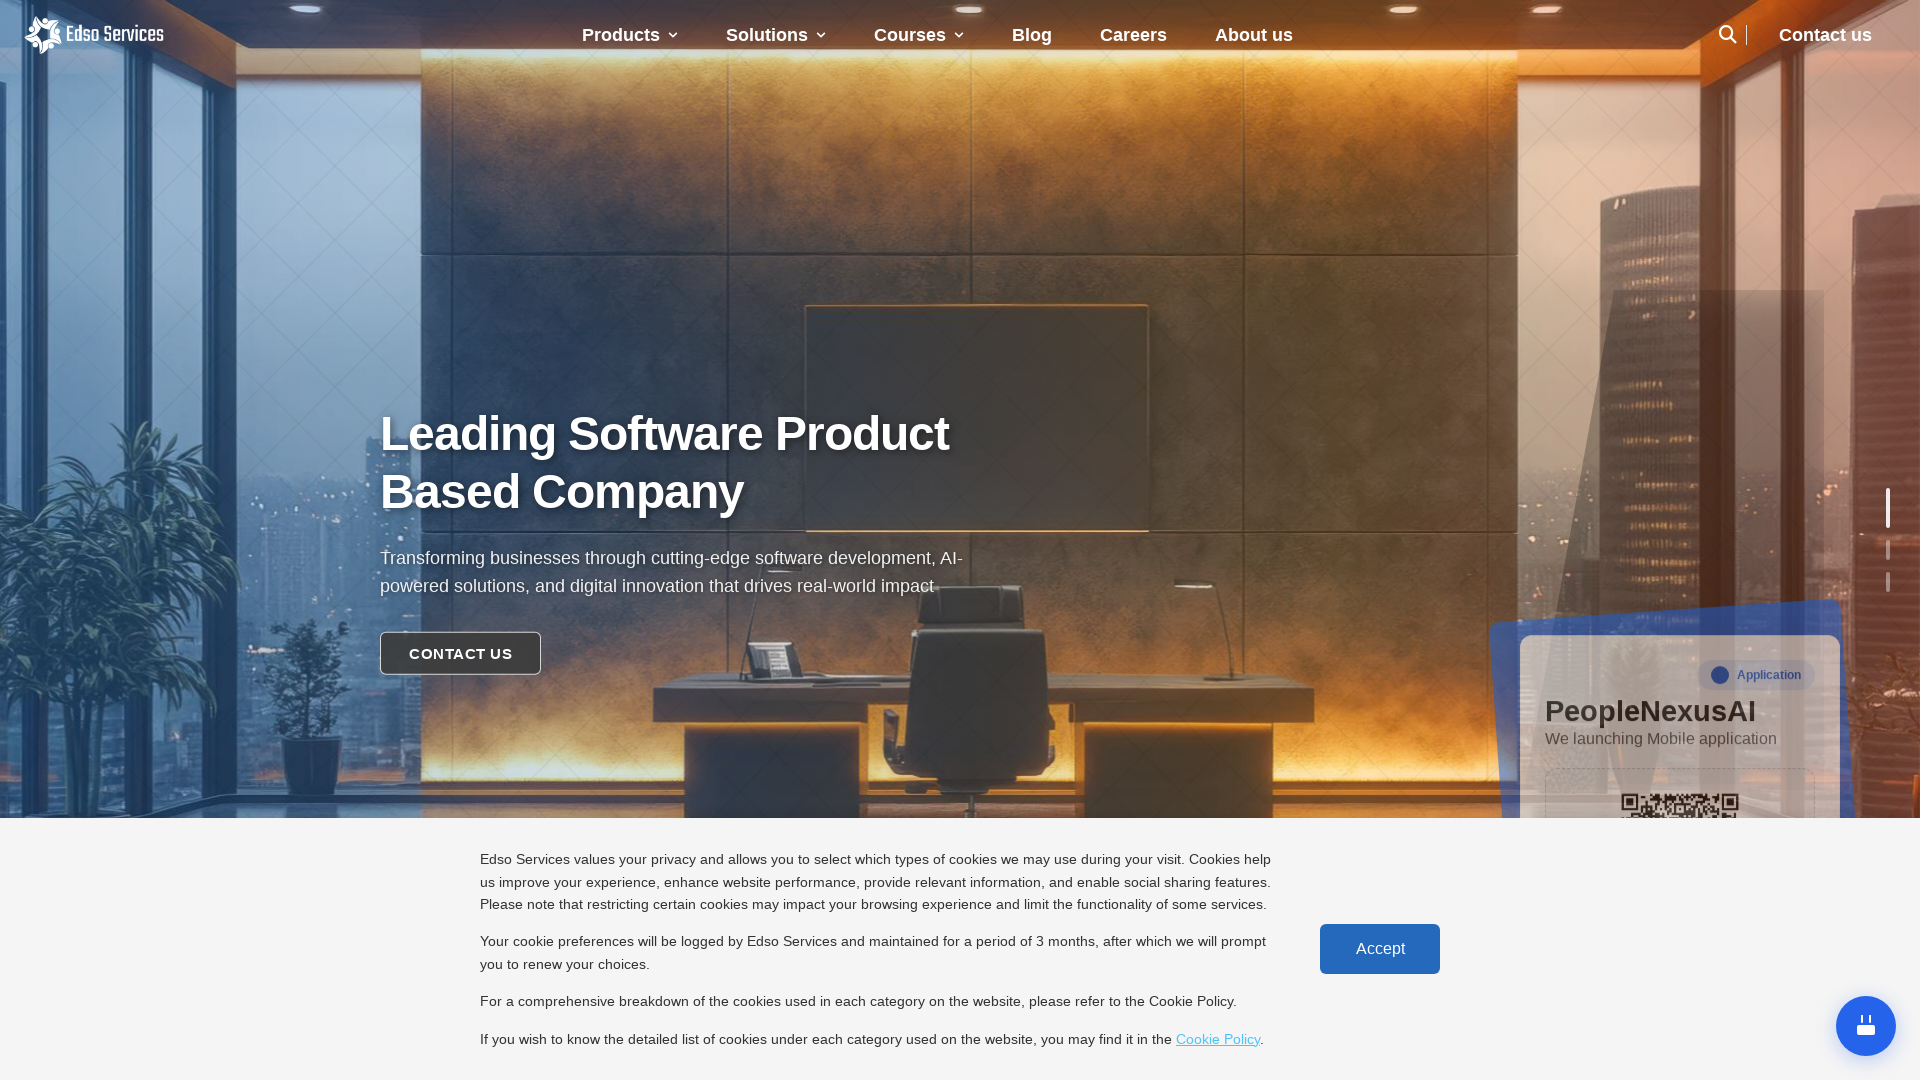